Tests the Instagram social link on the About page by clicking it.

Starting URL: https://atid.store/

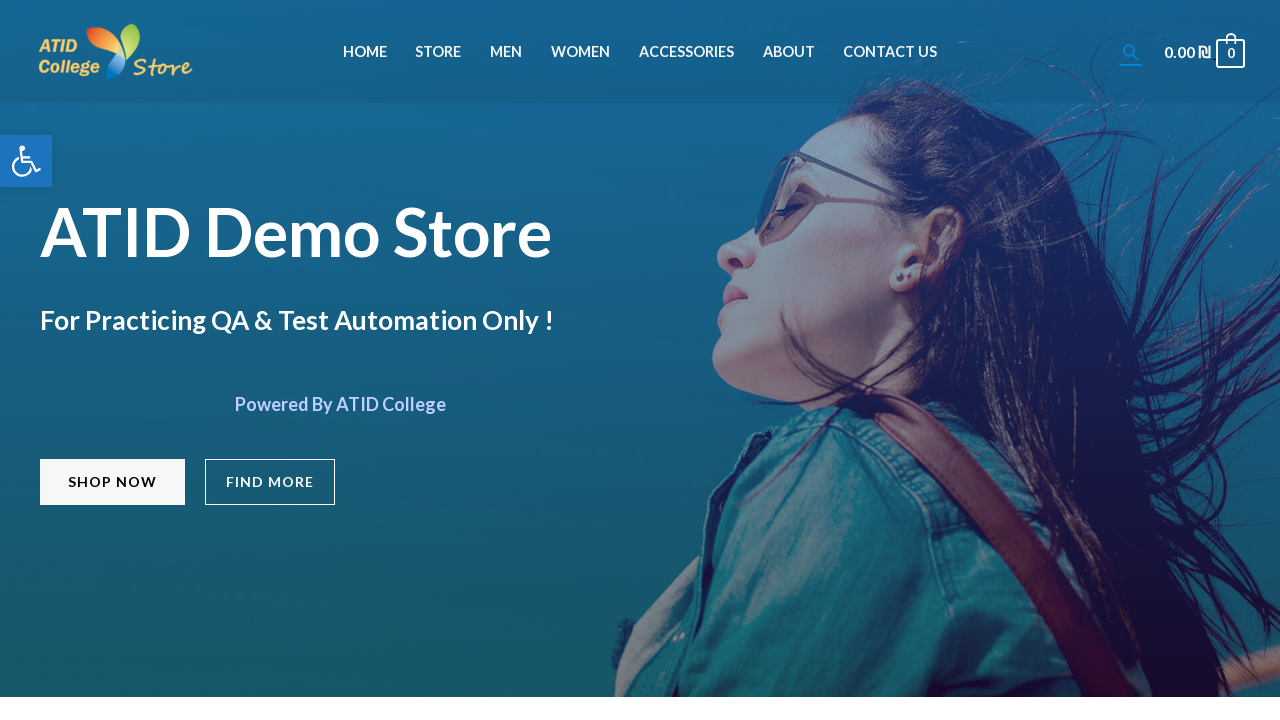

Clicked menu item to navigate to About page at (789, 52) on #menu-item-828
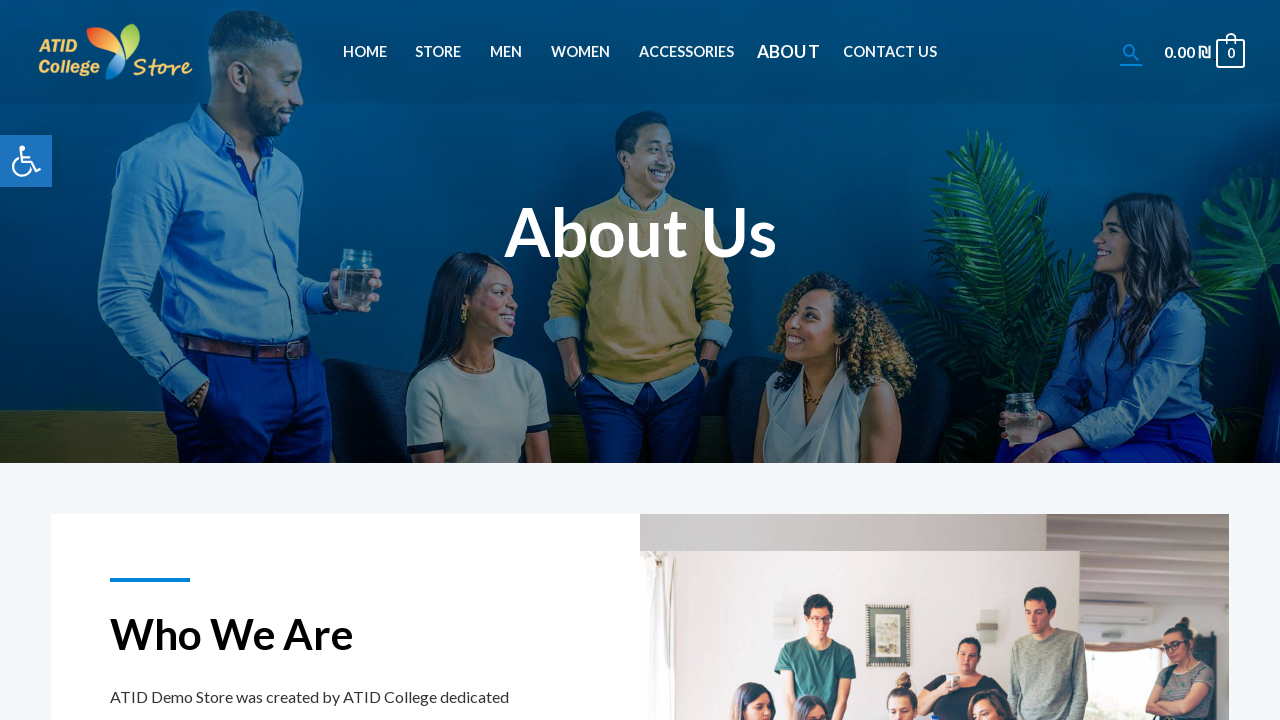

About page loaded (networkidle state reached)
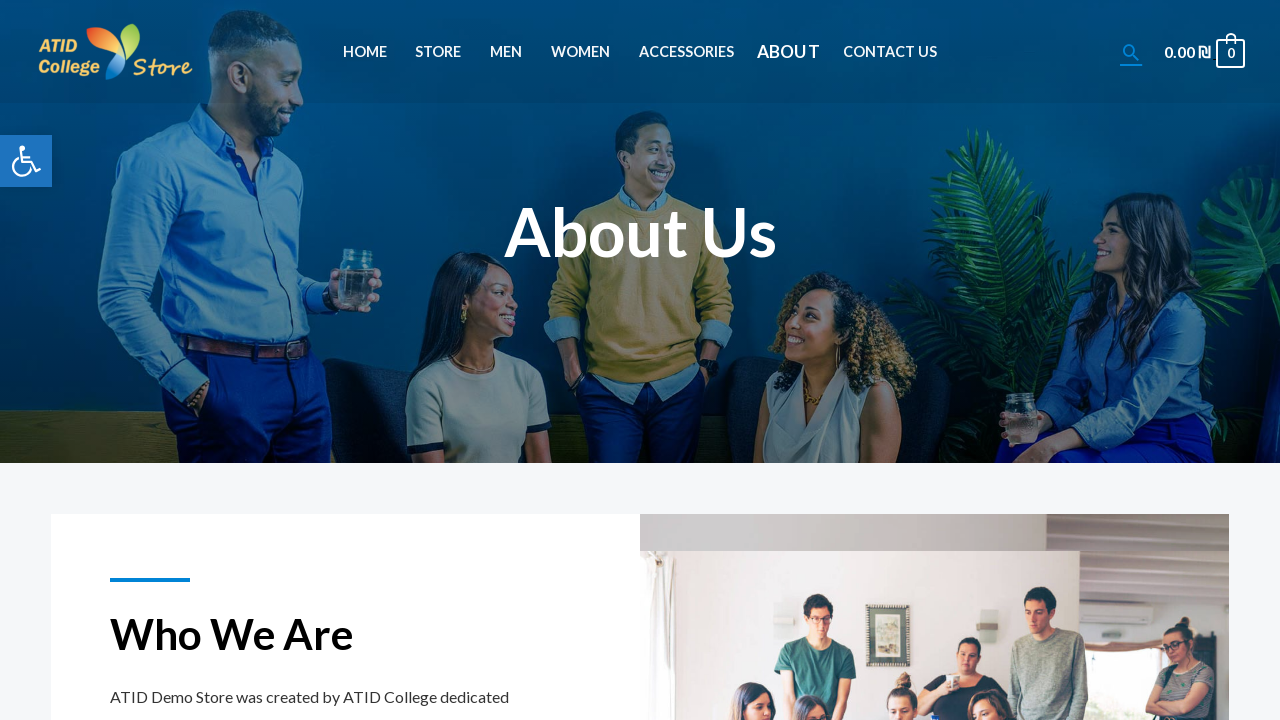

Clicked Instagram social link on About page at (672, 361) on a[href*='instagram'] i, span a i.fa-instagram
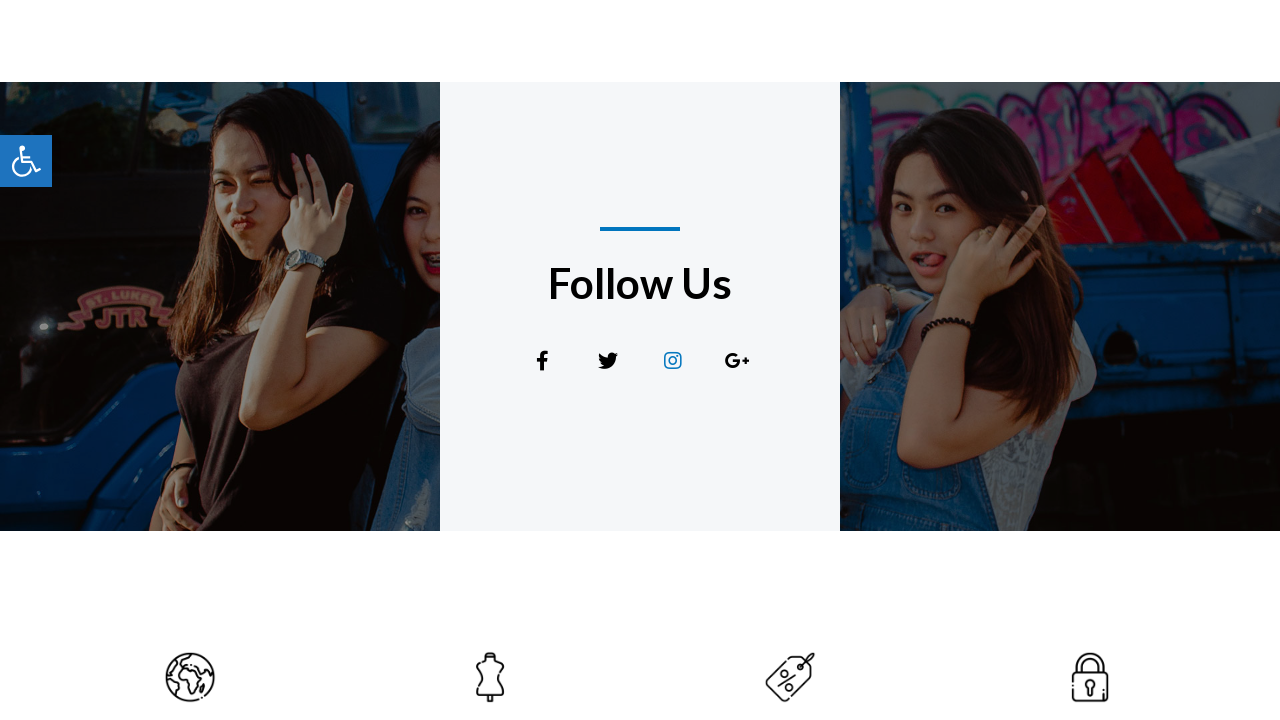

Instagram page loaded (networkidle state reached)
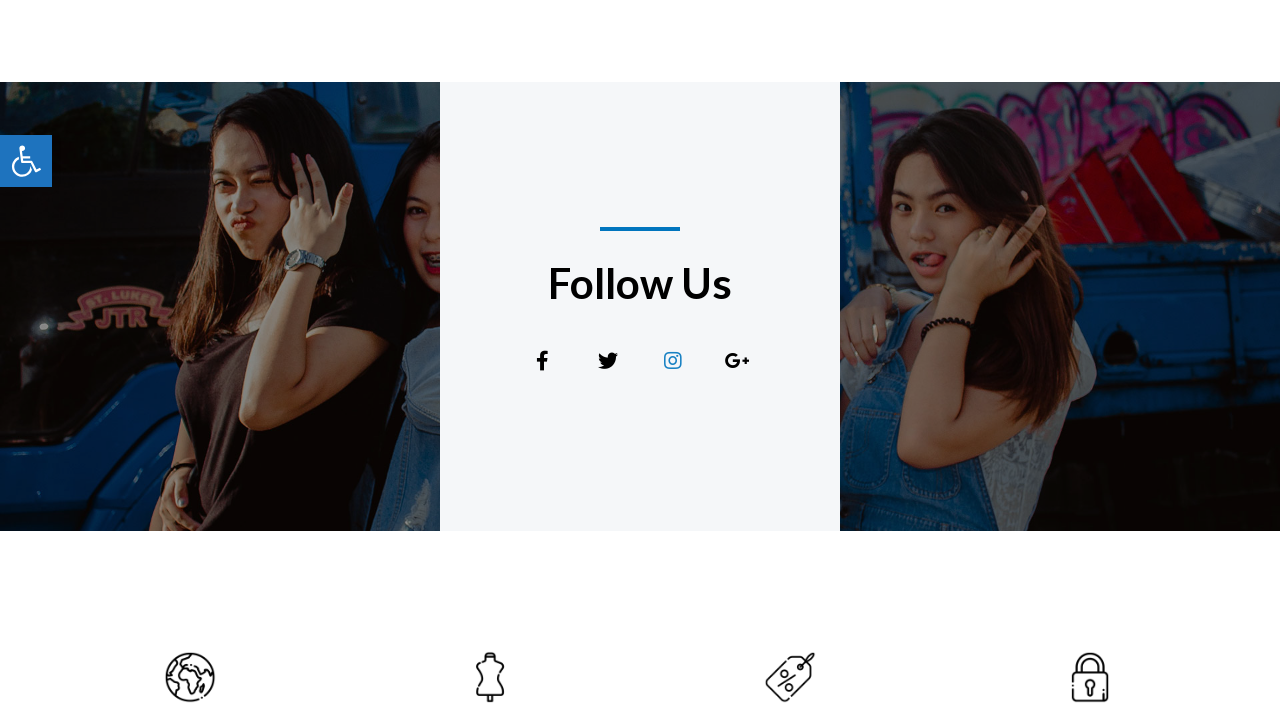

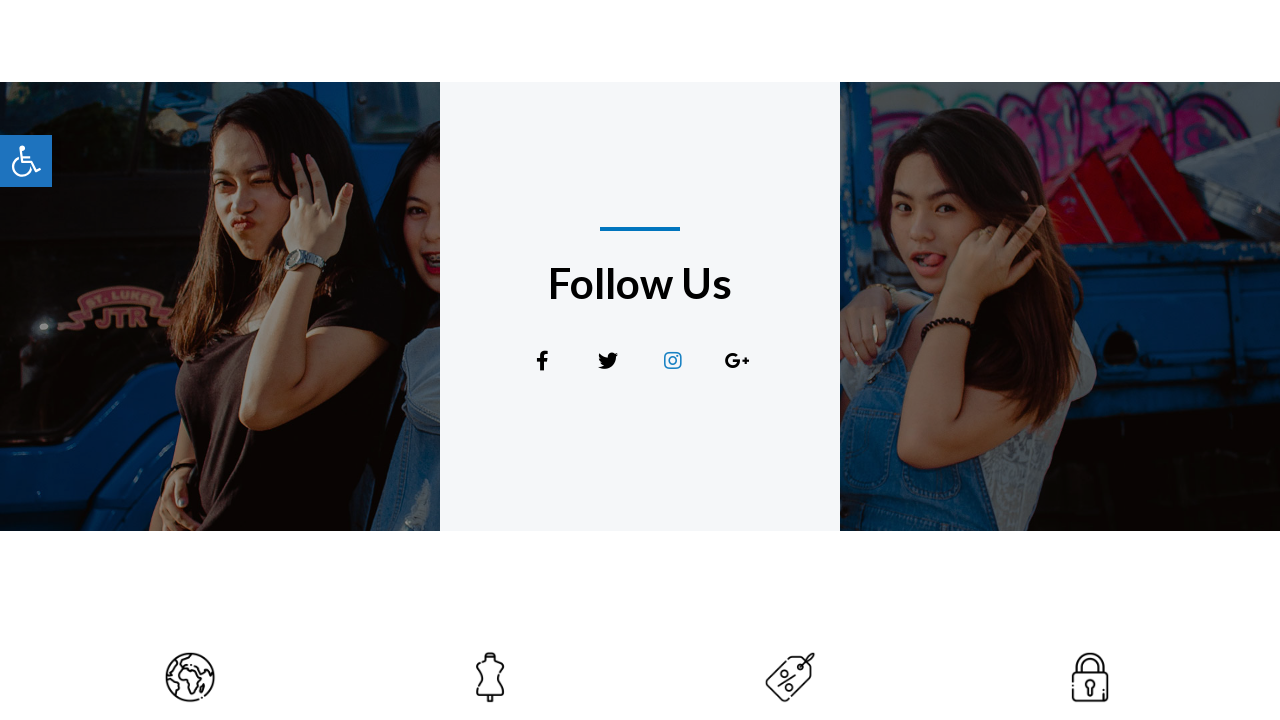